Navigates to the 99 Bottles of Beer website, clicks on the lyrics link in the navigation menu, and verifies that the full song lyrics are displayed correctly on the page.

Starting URL: https://www.99-bottles-of-beer.net

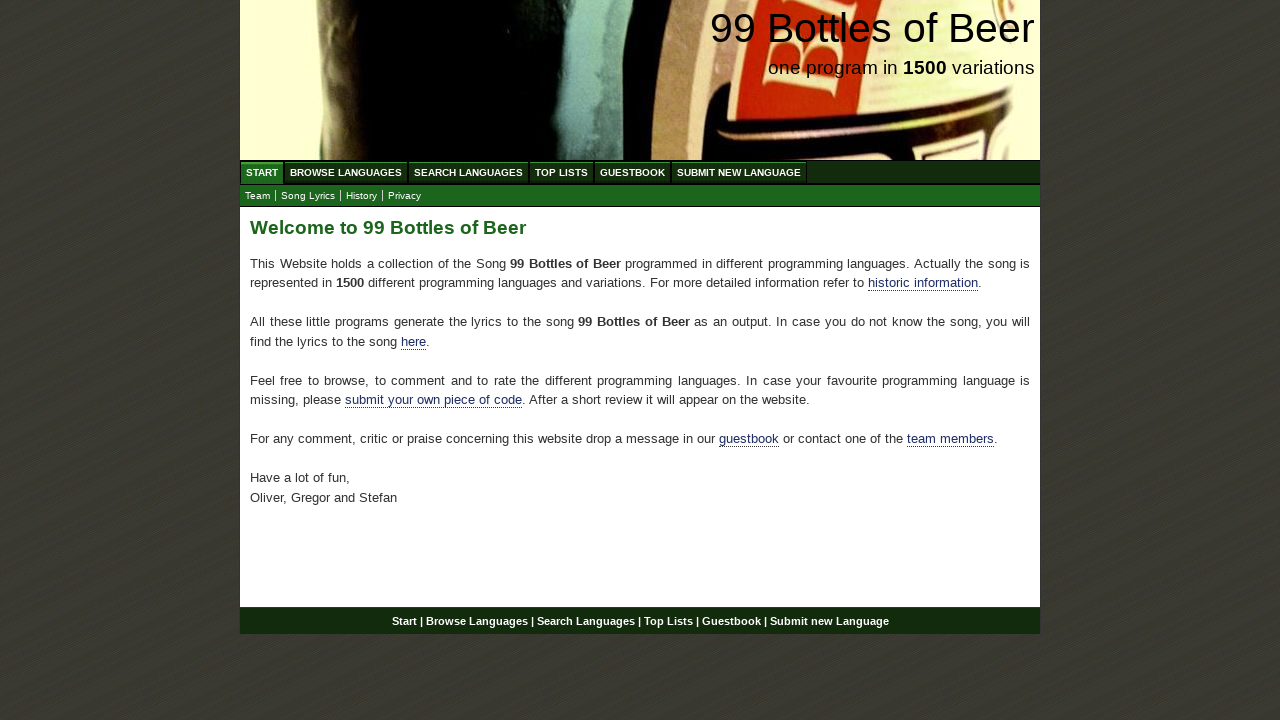

Navigated to 99 Bottles of Beer website
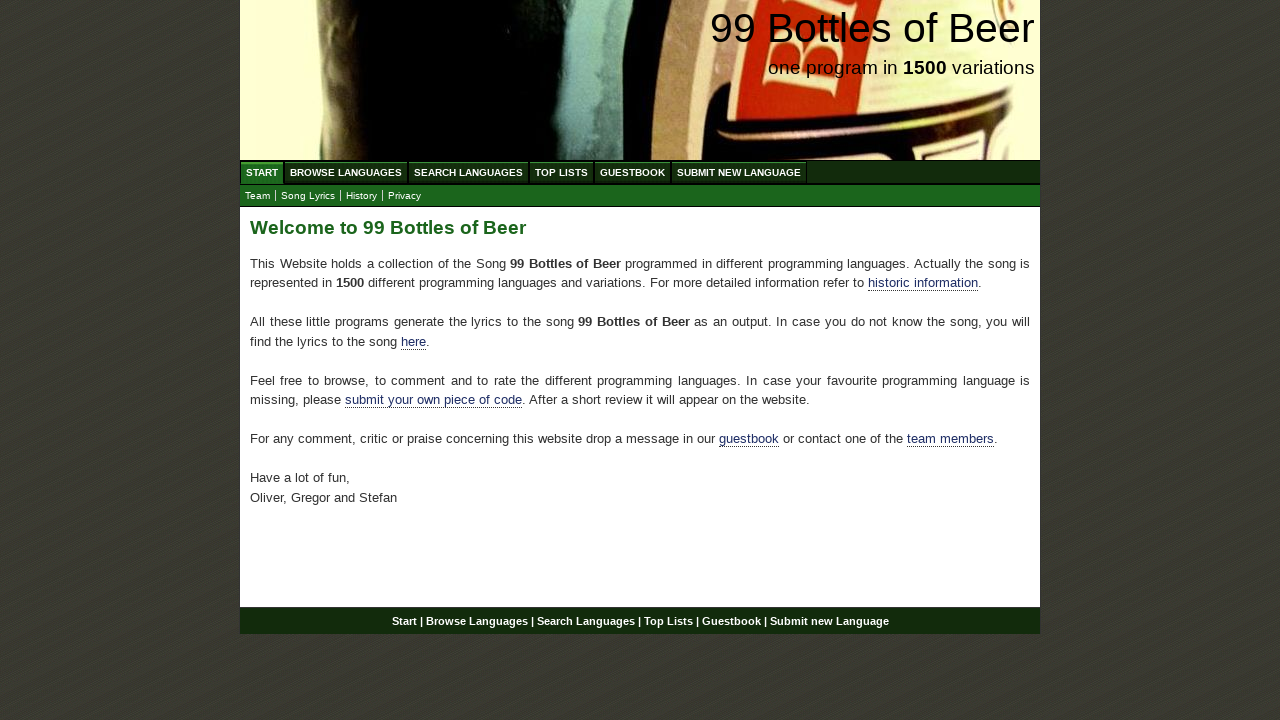

Clicked on lyrics link in navigation menu at (308, 196) on #navigation a[href='lyrics.html']
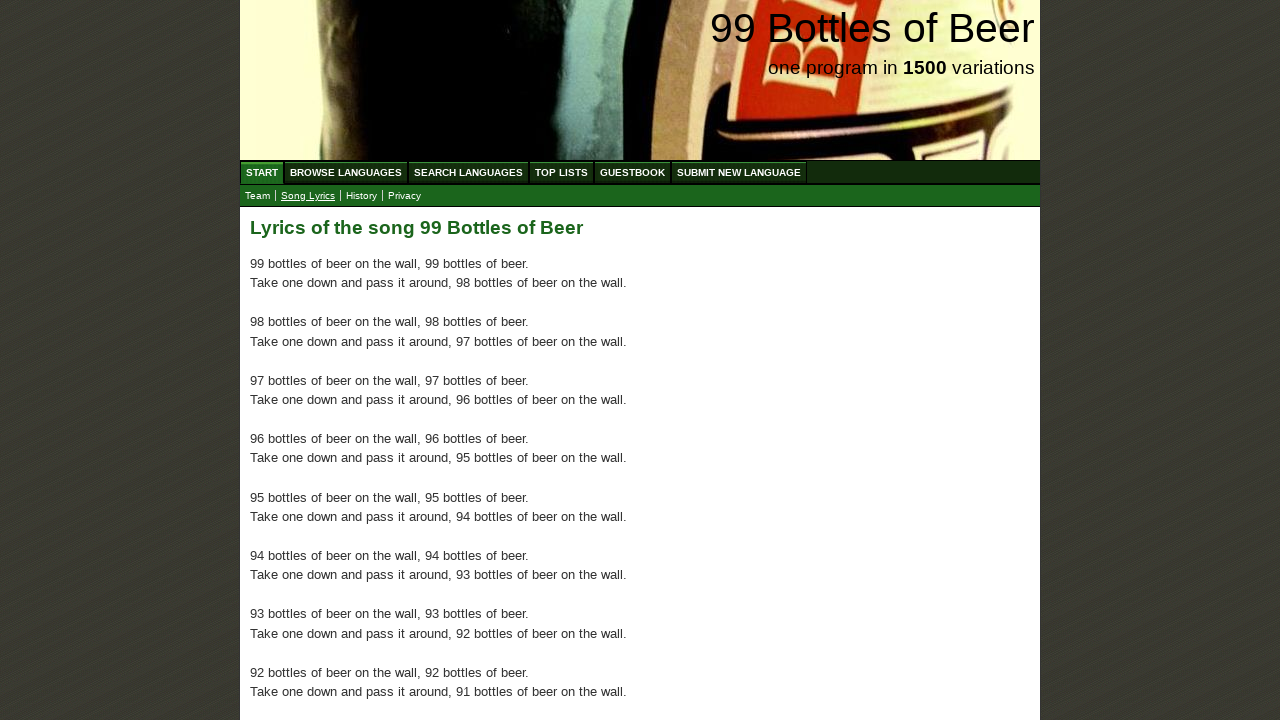

Main content area loaded
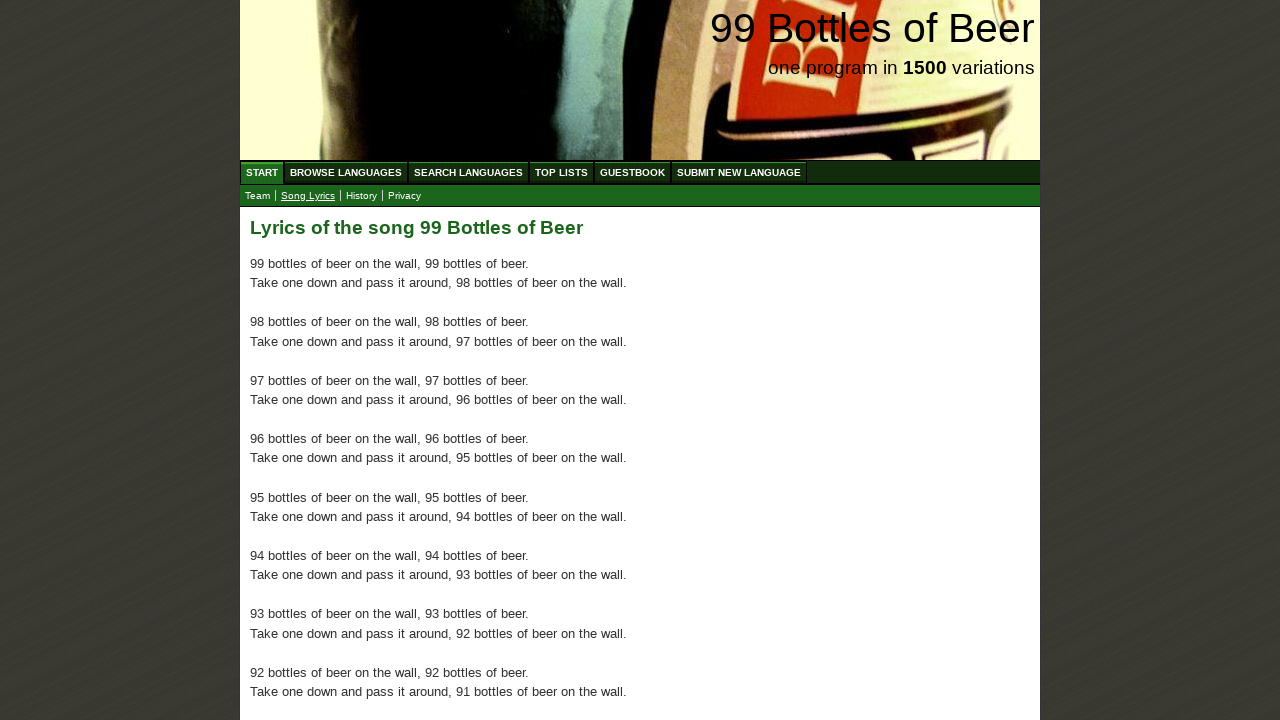

Verified opening lyrics phrase present
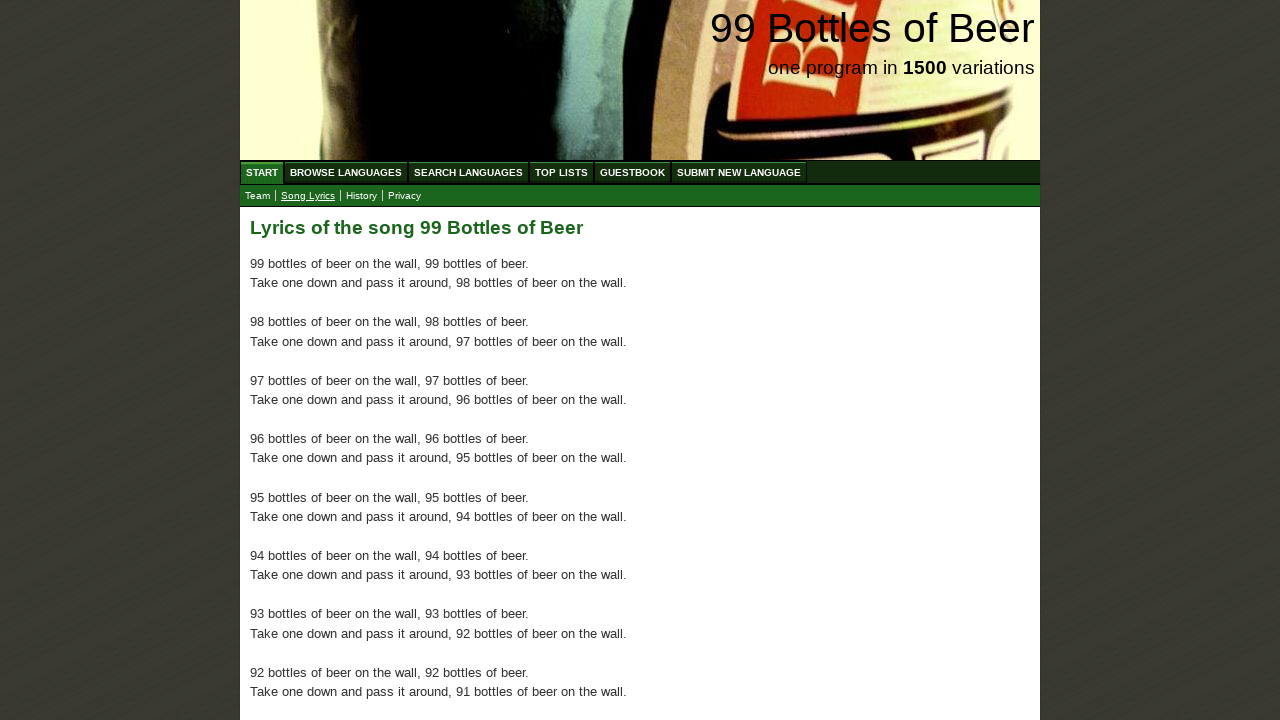

Verified closing lyrics phrase present - full song lyrics displayed correctly
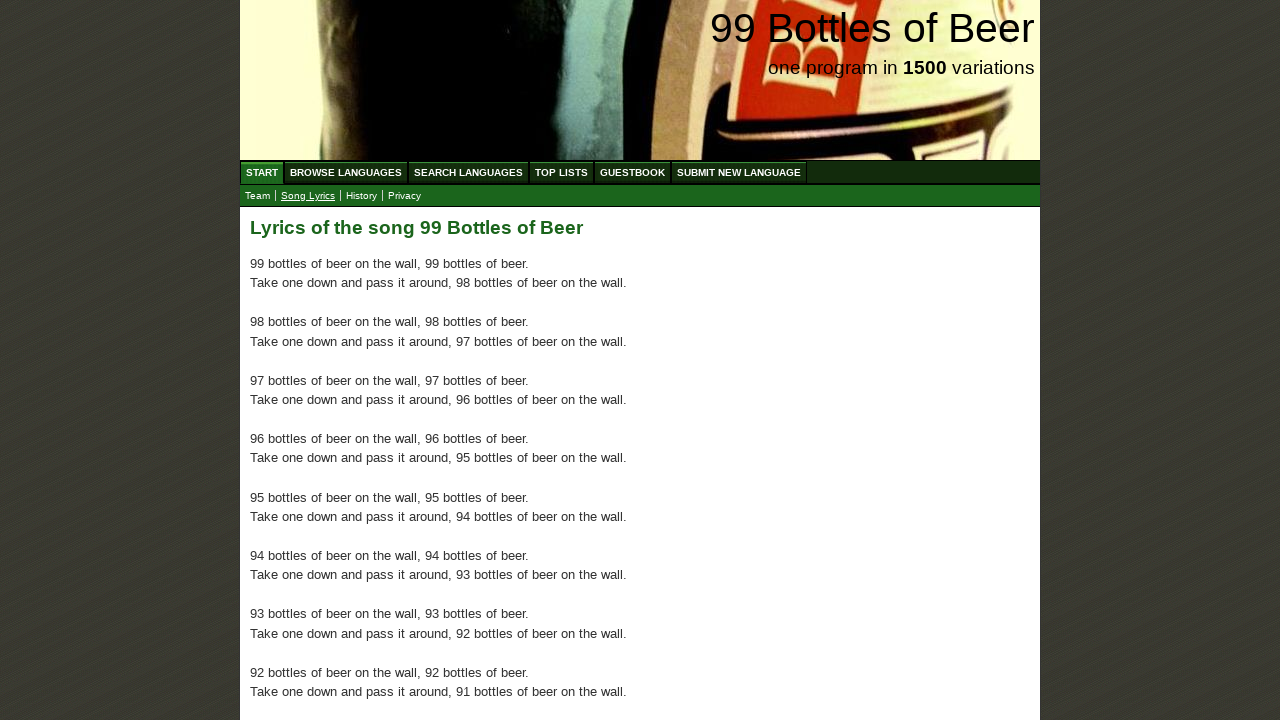

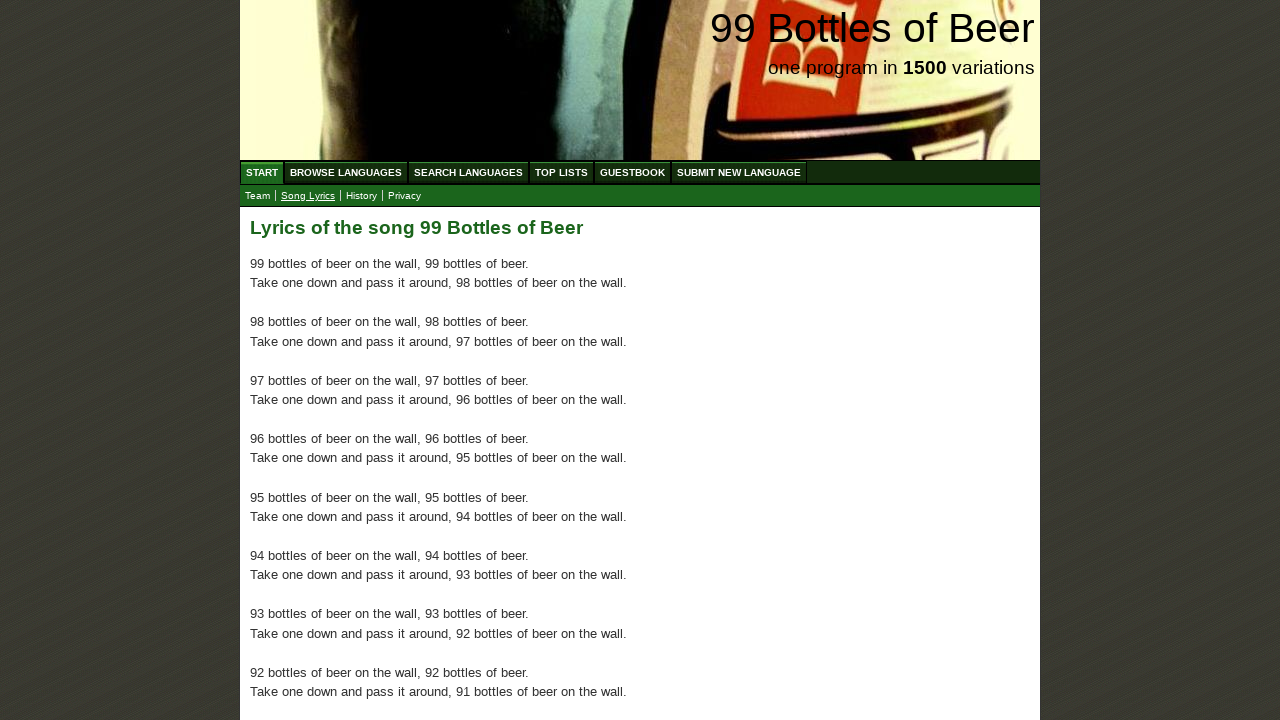